Tests dropdown/select element functionality by selecting options using different methods: visible text, value, and index

Starting URL: https://seleniumtraining.com

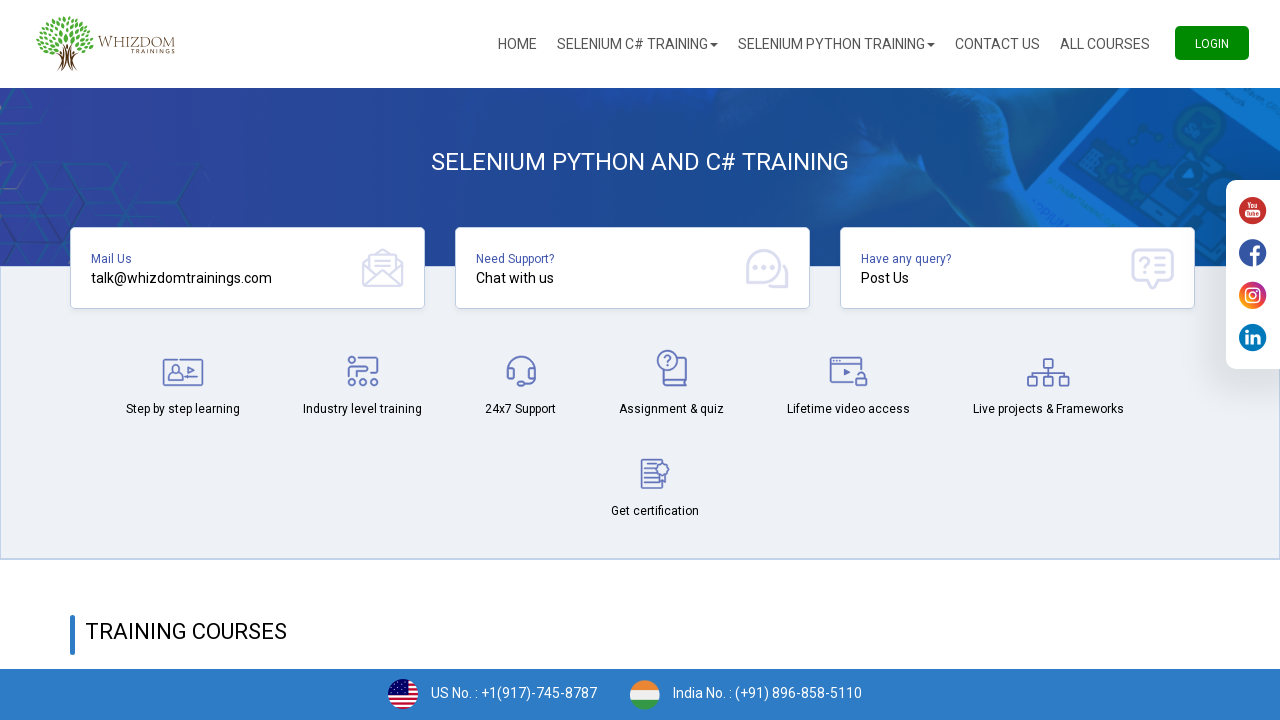

Selected 'Indonesia' option by visible text in dropdown on #userCountry
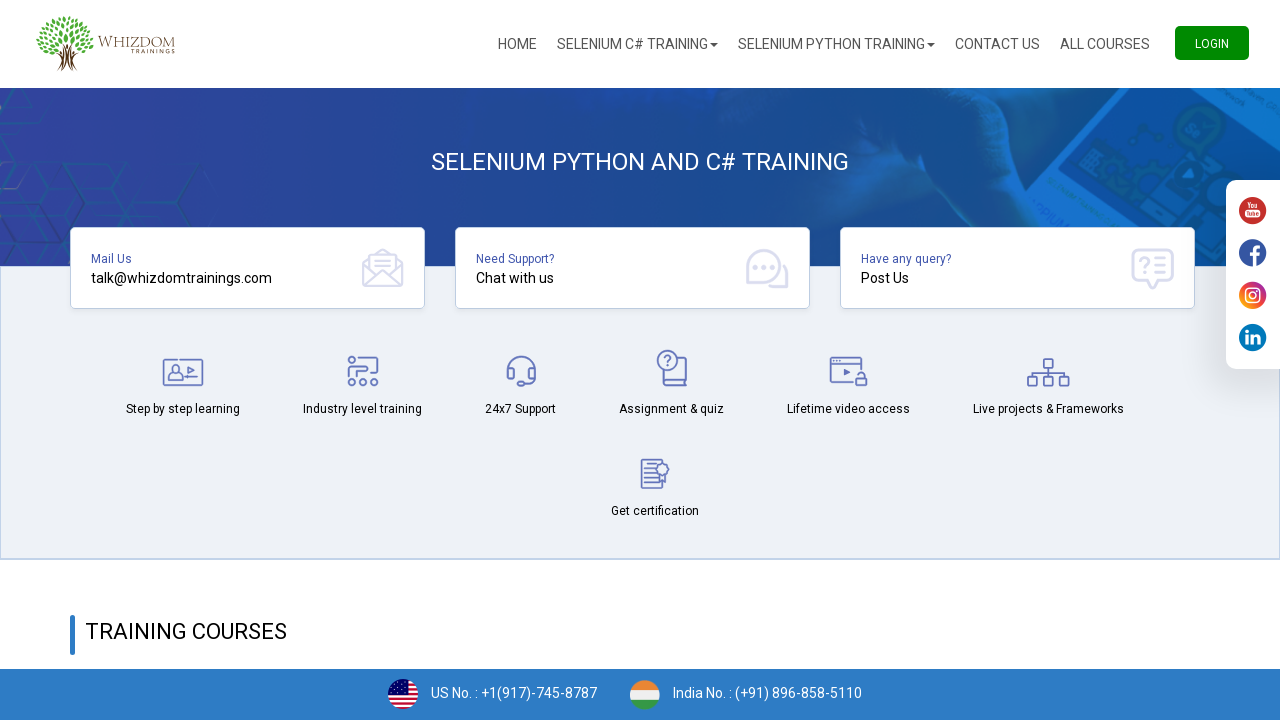

Selected option with value '2' in dropdown on #userCountry
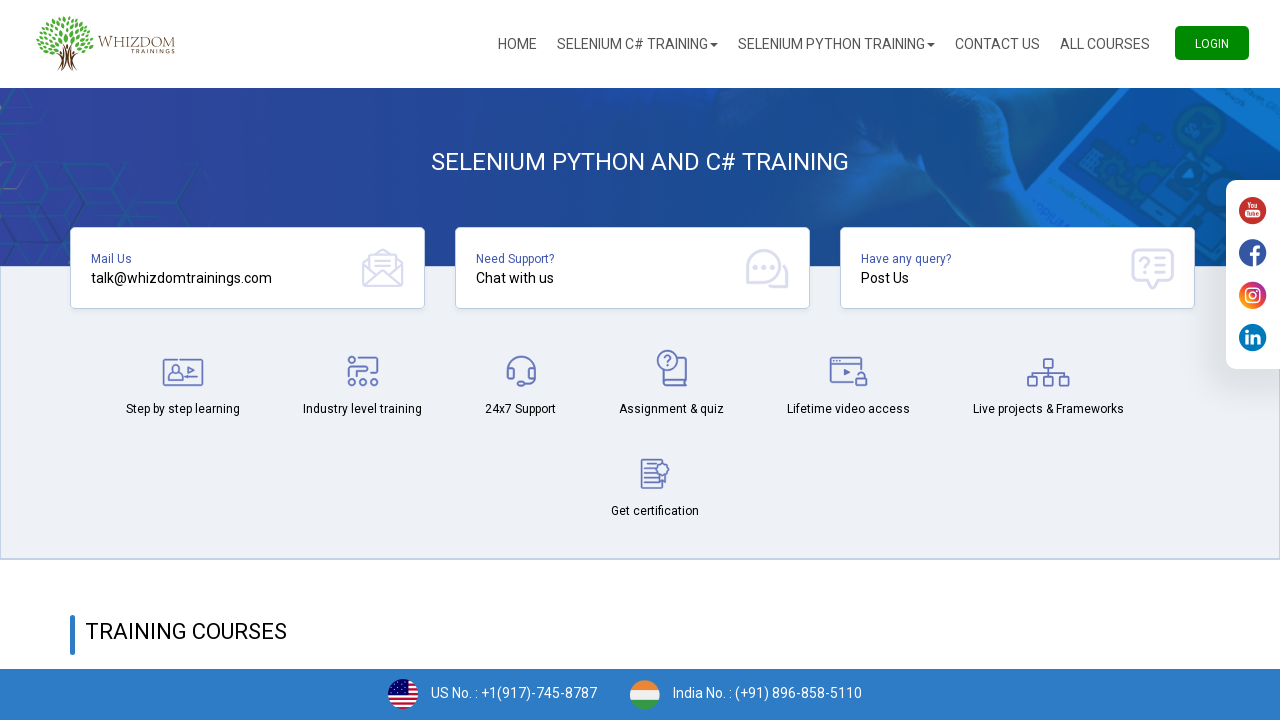

Selected 10th option by index in dropdown on #userCountry
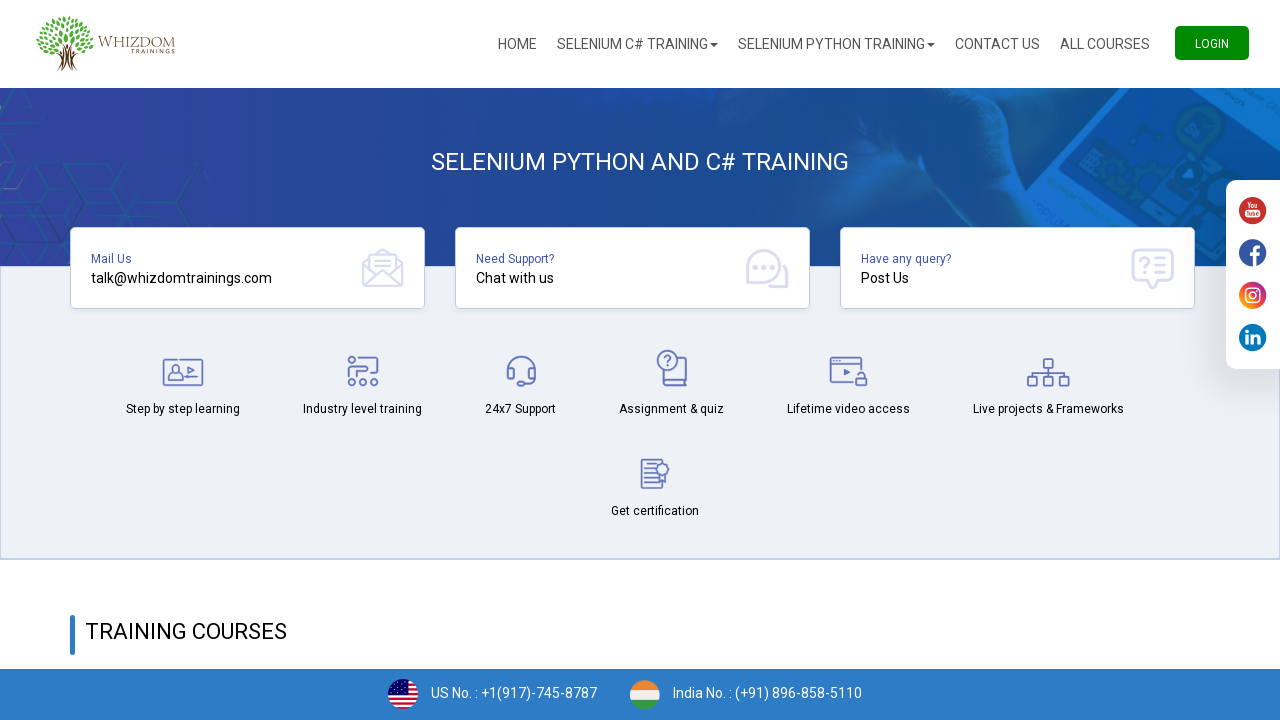

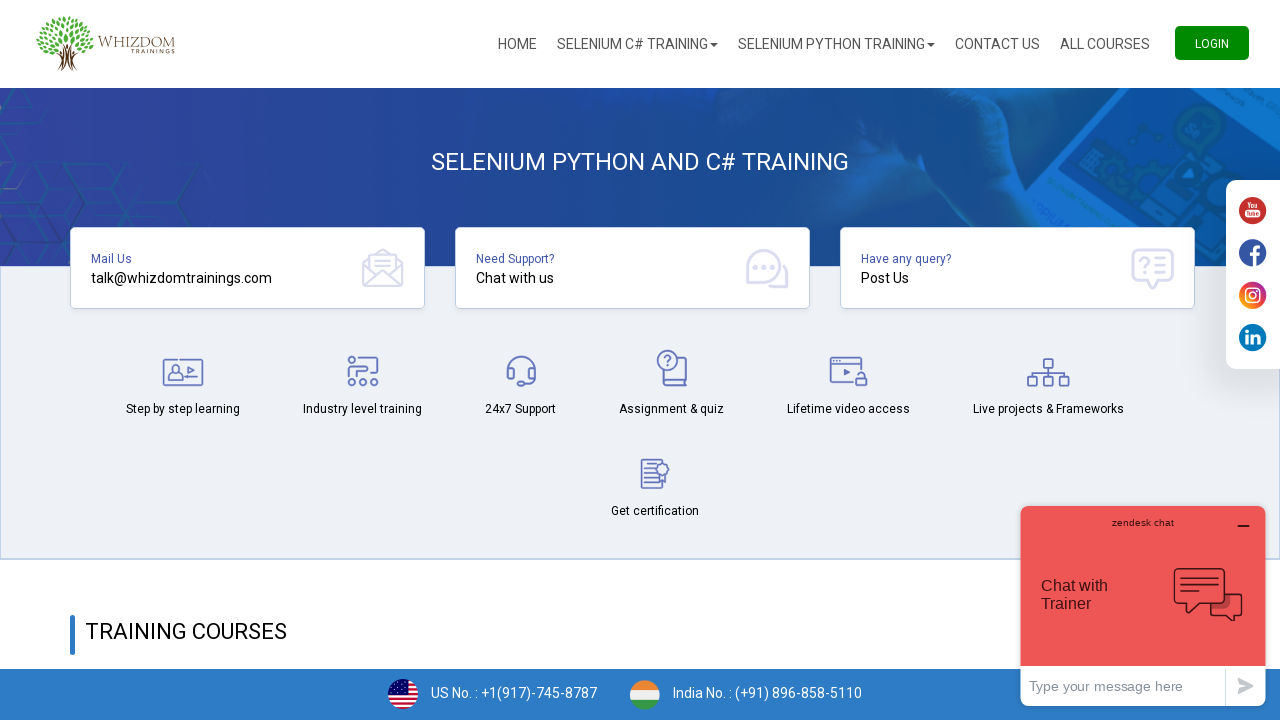